Tests that a random table row on the J page is displayed, enabled, and contains non-empty text

Starting URL: http://www.99-bottles-of-beer.net/

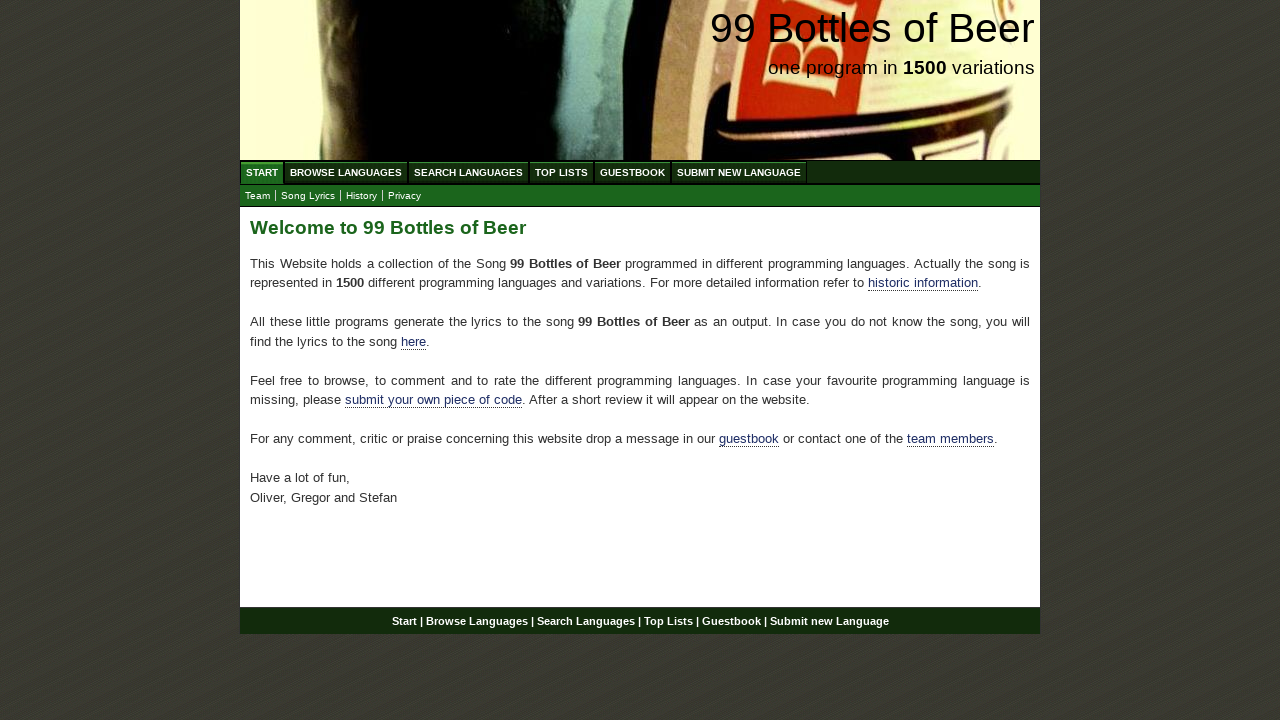

Clicked 'Browse Languages' menu link at (346, 172) on a[href='/abc.html']
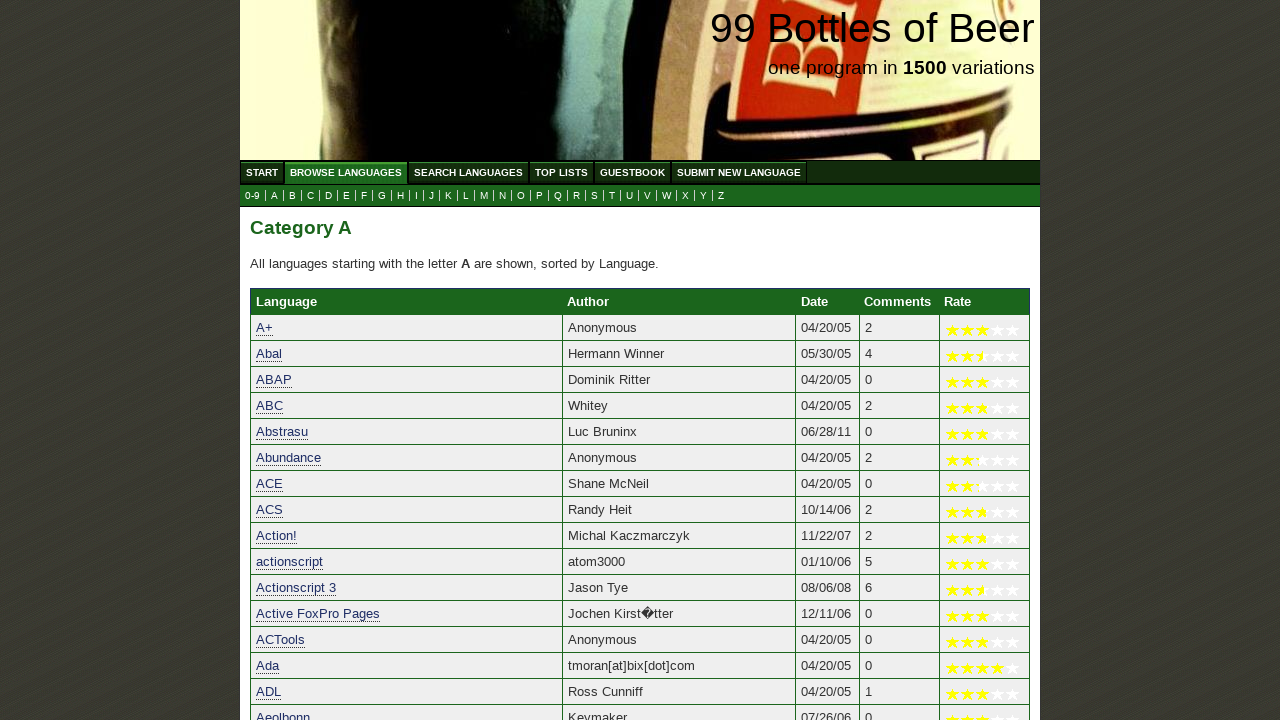

Clicked 'J' submenu link to navigate to J page at (432, 196) on a[href='j.html']
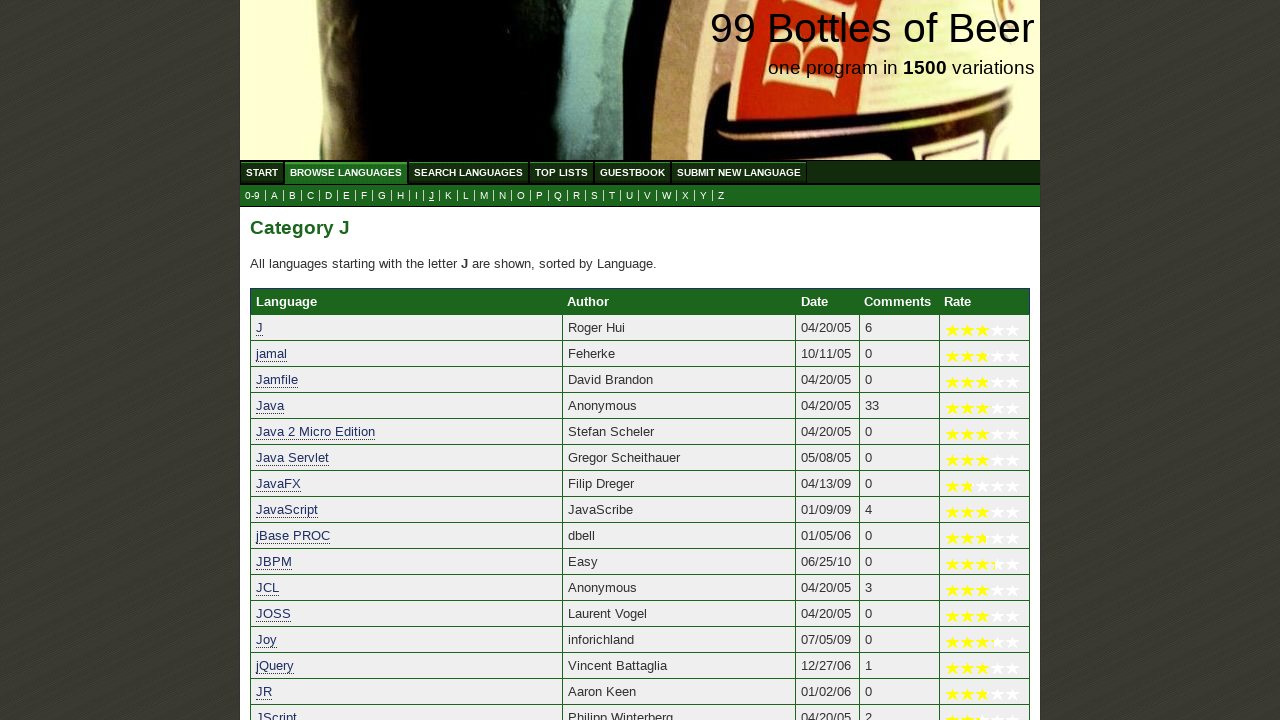

Table rows loaded on J page
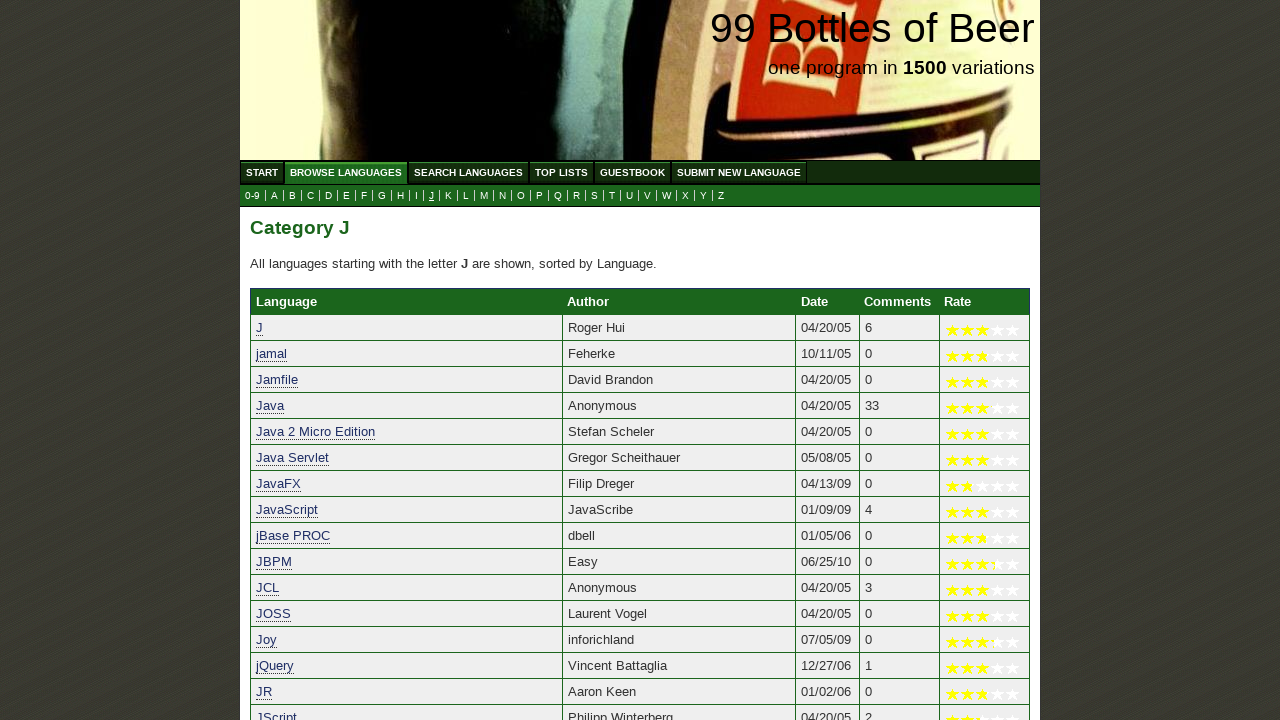

Retrieved all table rows, found 23 rows
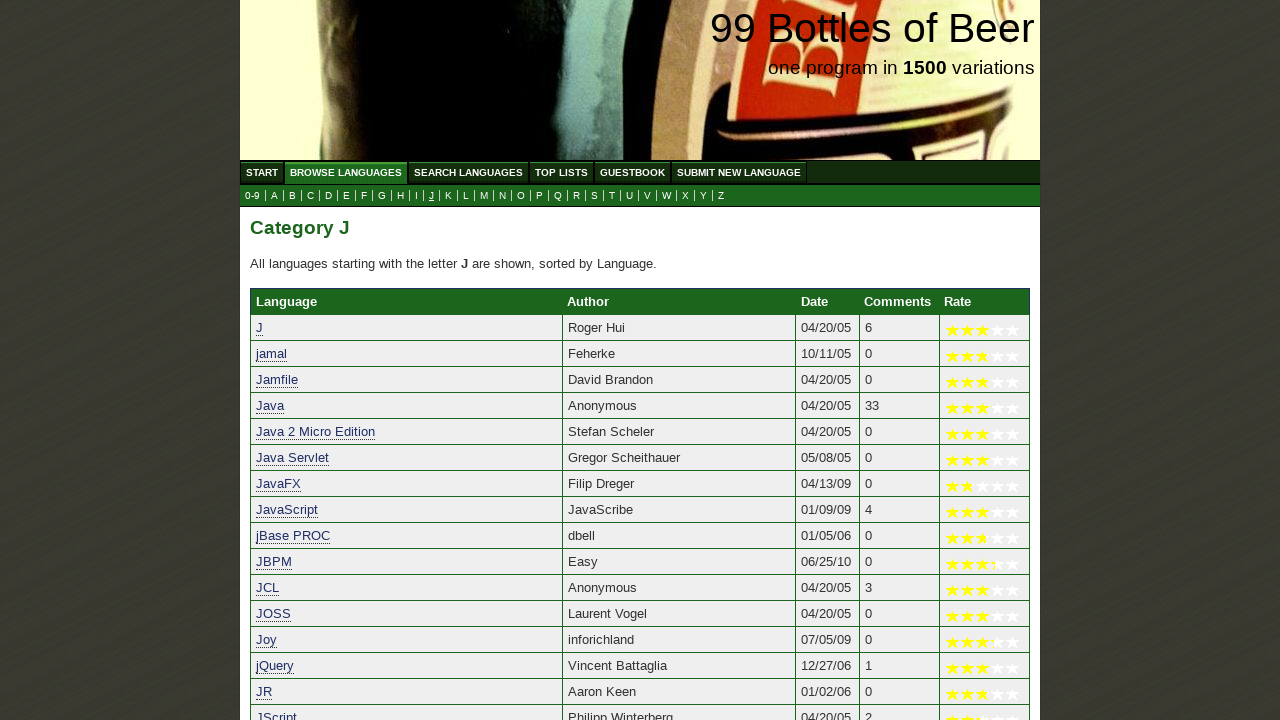

Filtered data rows excluding header, found 22 data rows
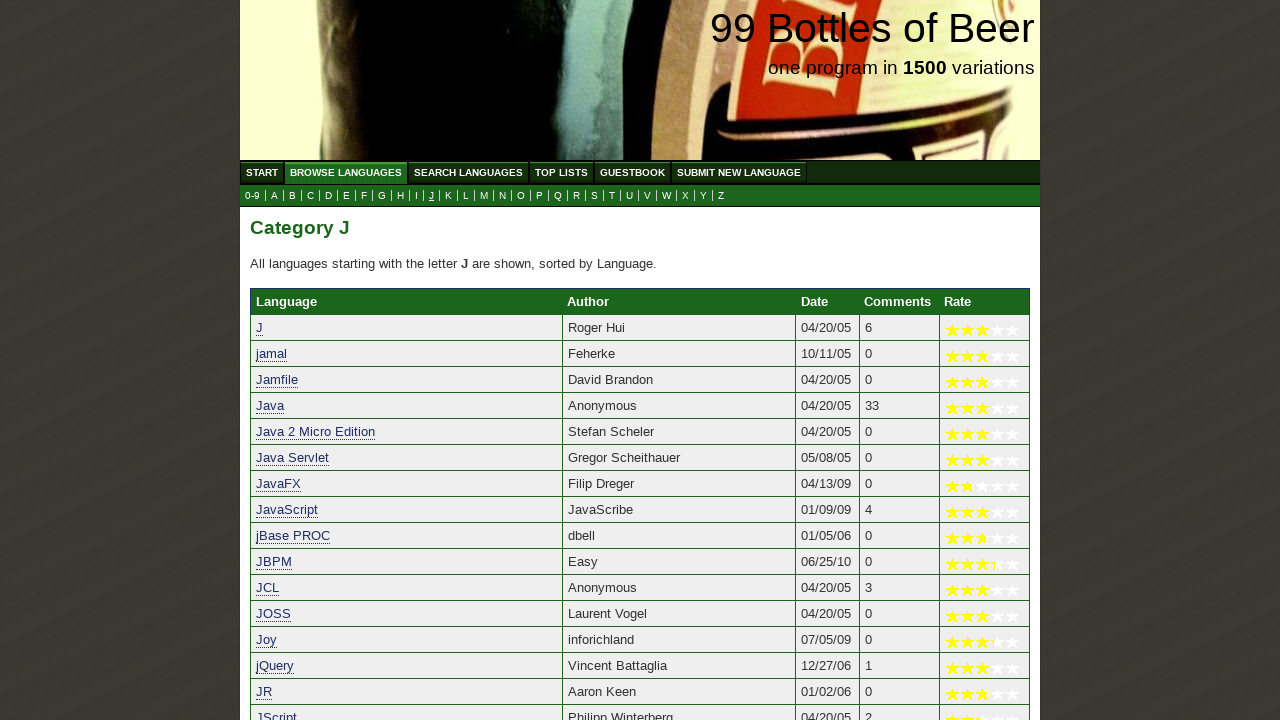

Selected a random table row
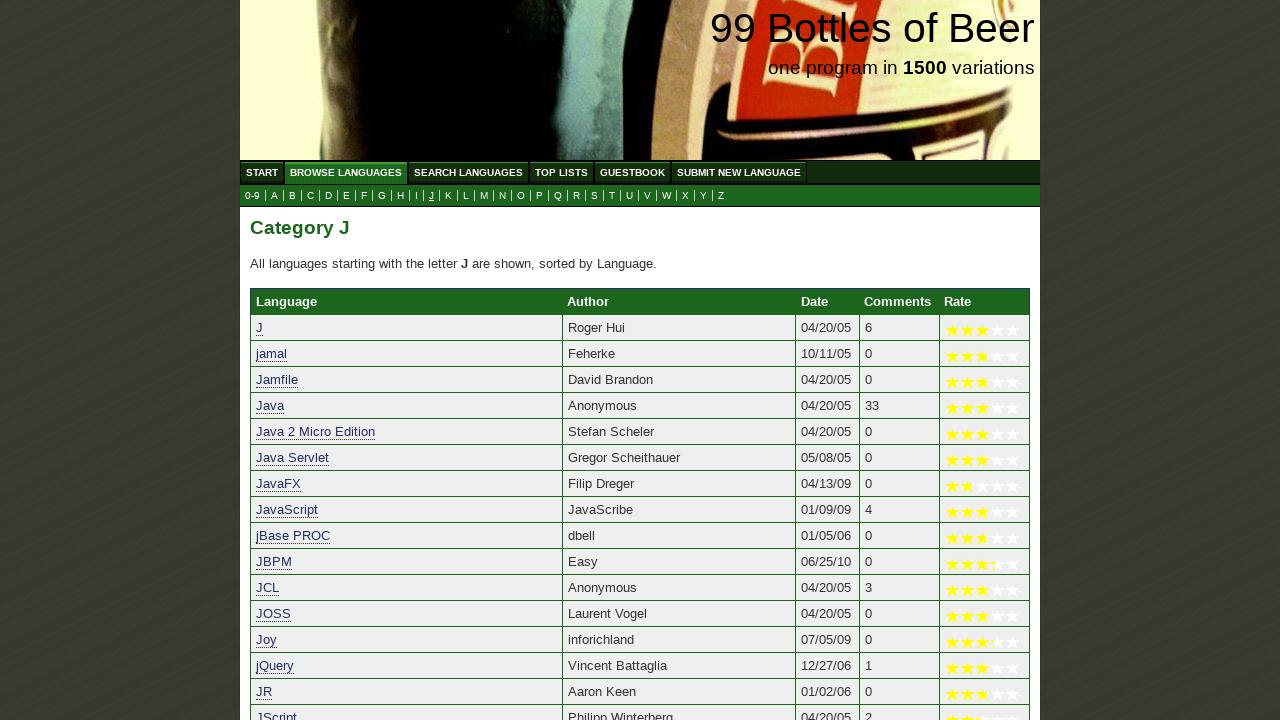

Verified random row is visible
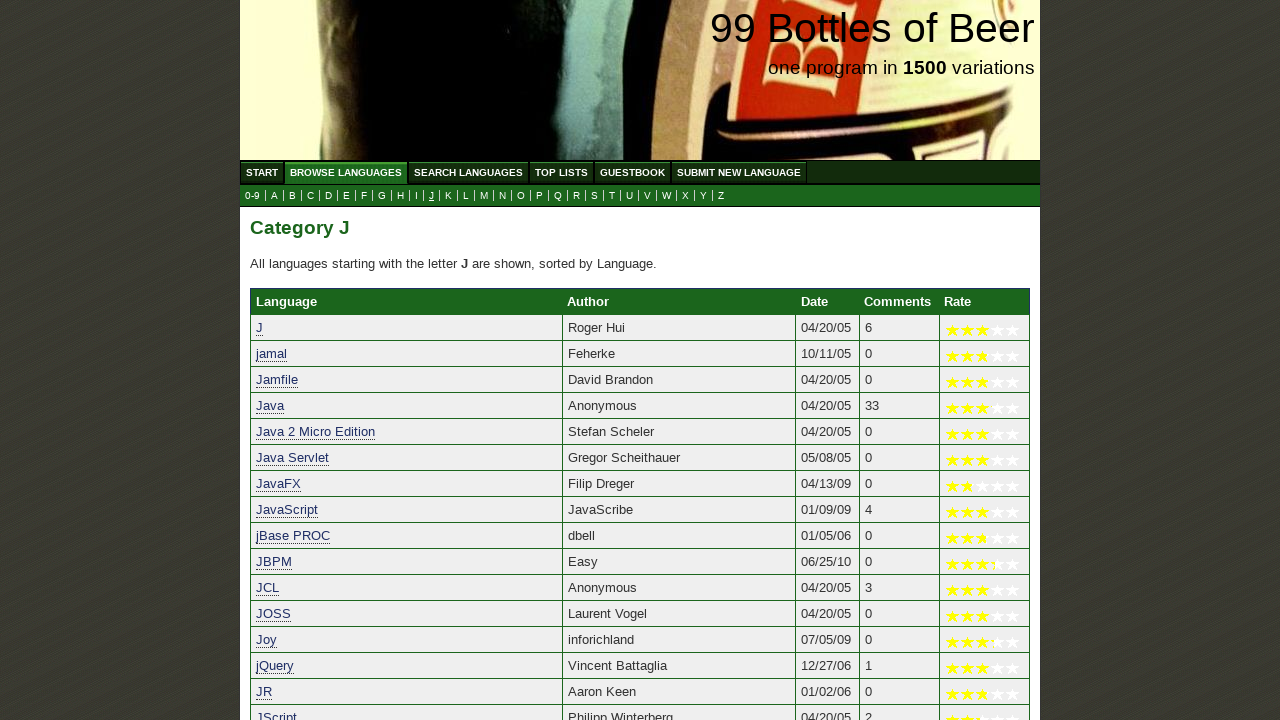

Verified random row is enabled
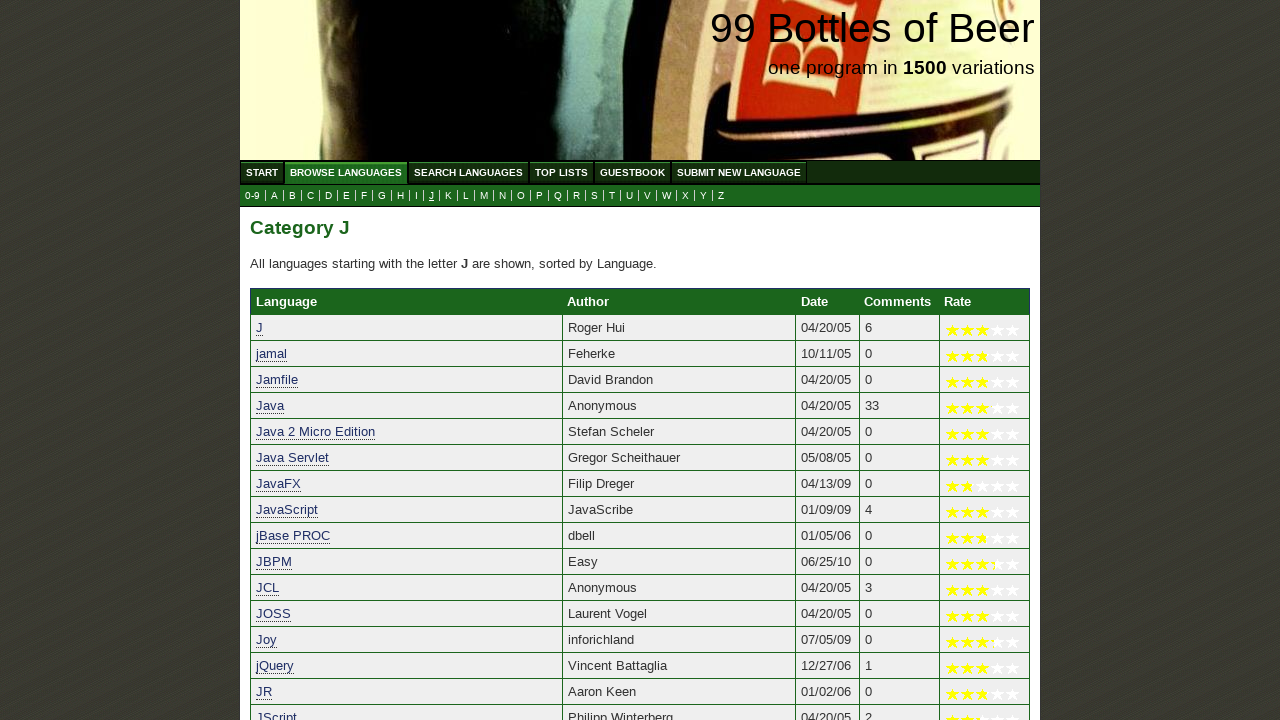

Retrieved text content from random row: 'JavaScriptJavaScribe01/09/094'
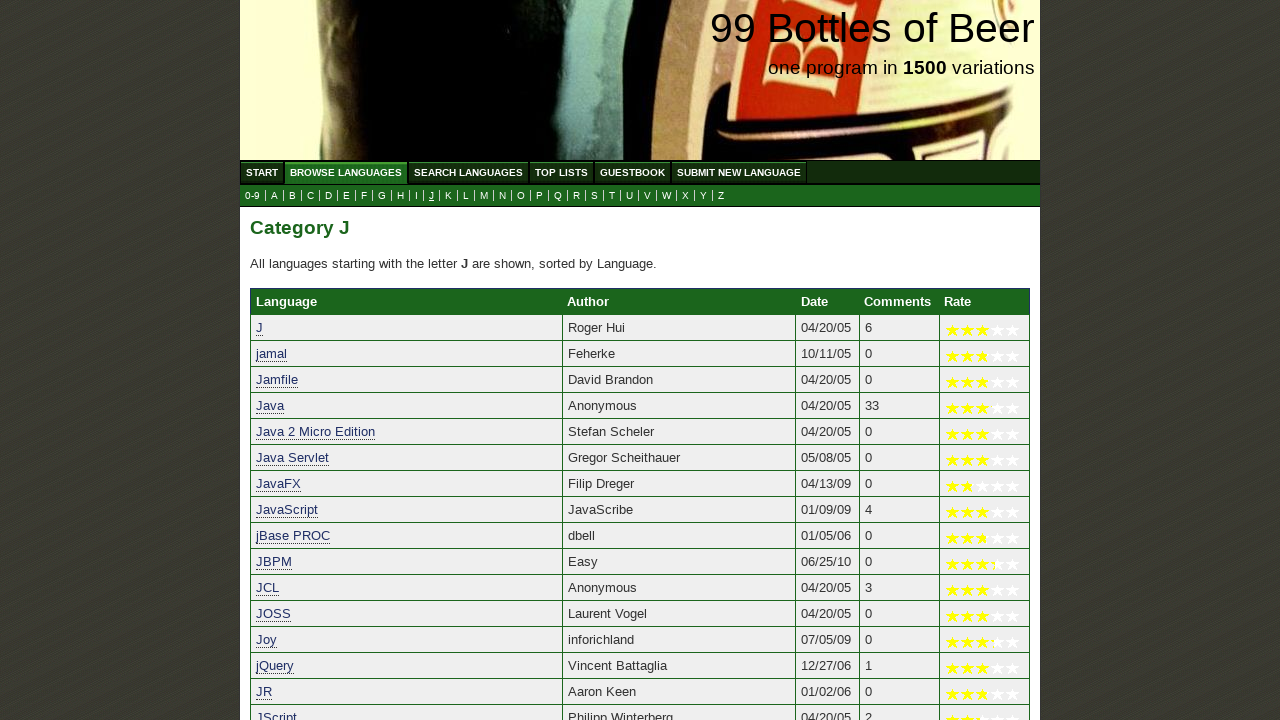

Verified random row contains non-empty text
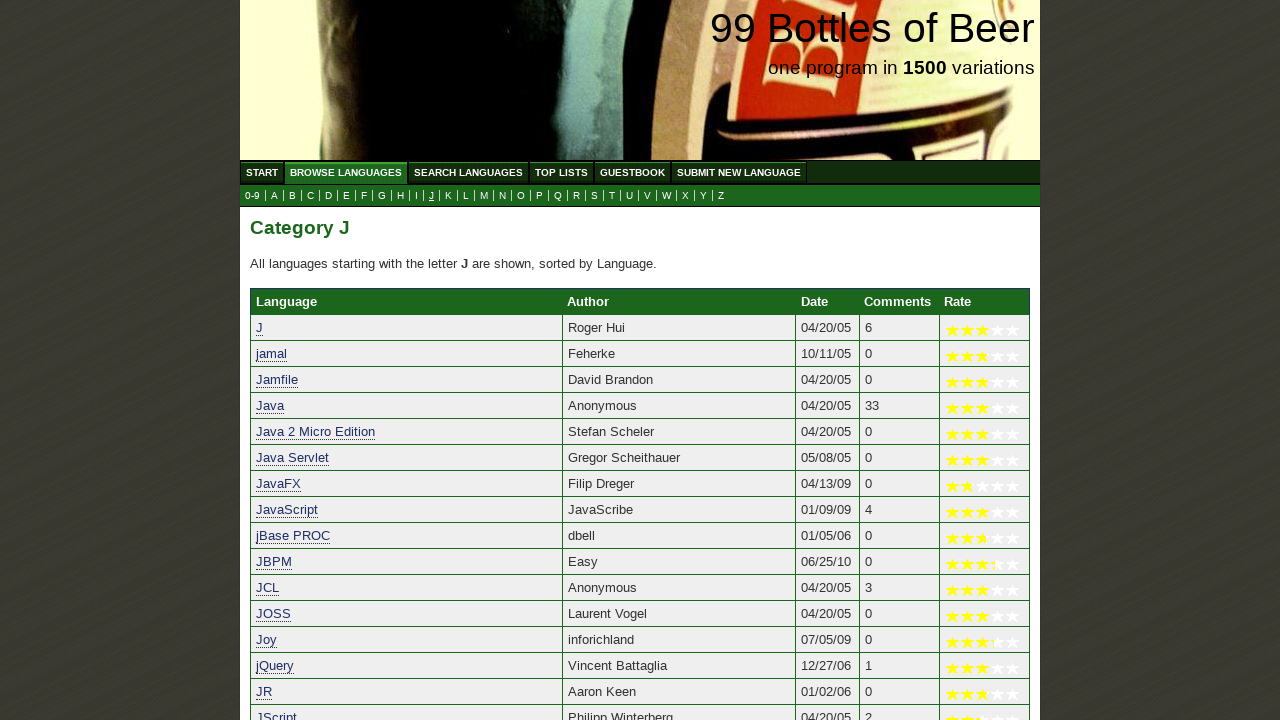

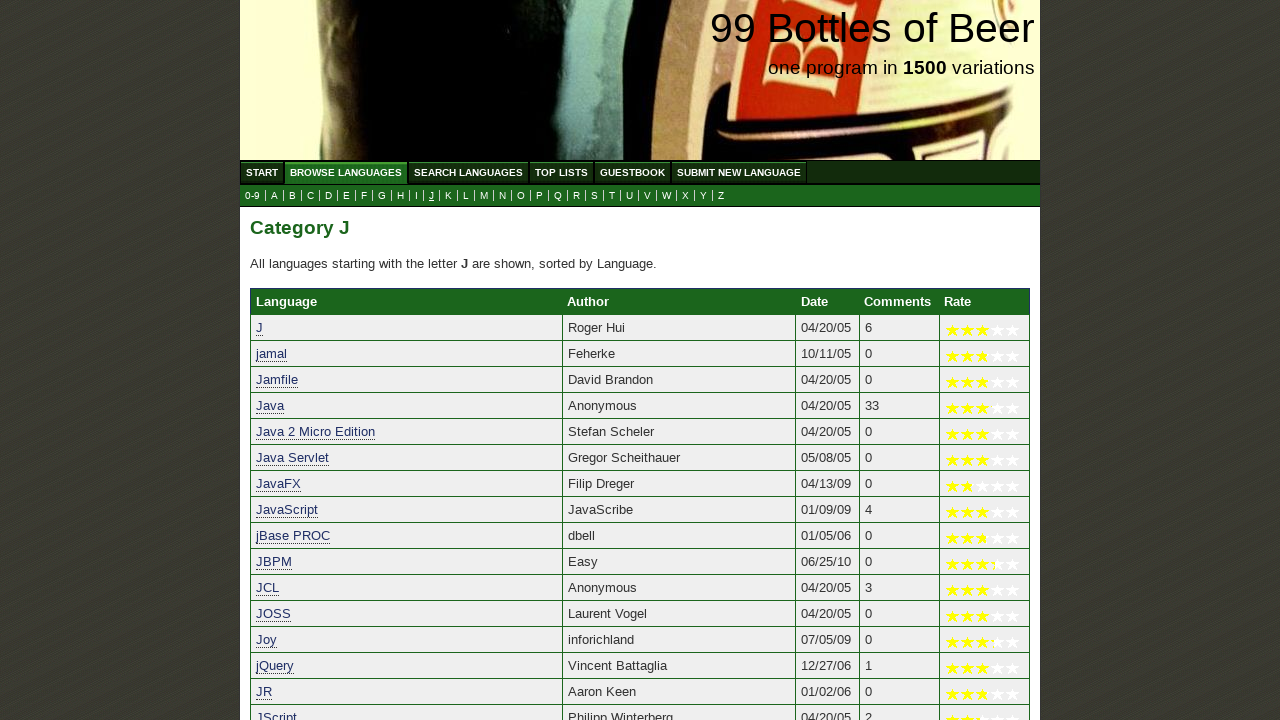